Tests scrollIntoView functionality by scrolling to an element and verifying scroll position

Starting URL: http://guinea-pig.webdriver.io

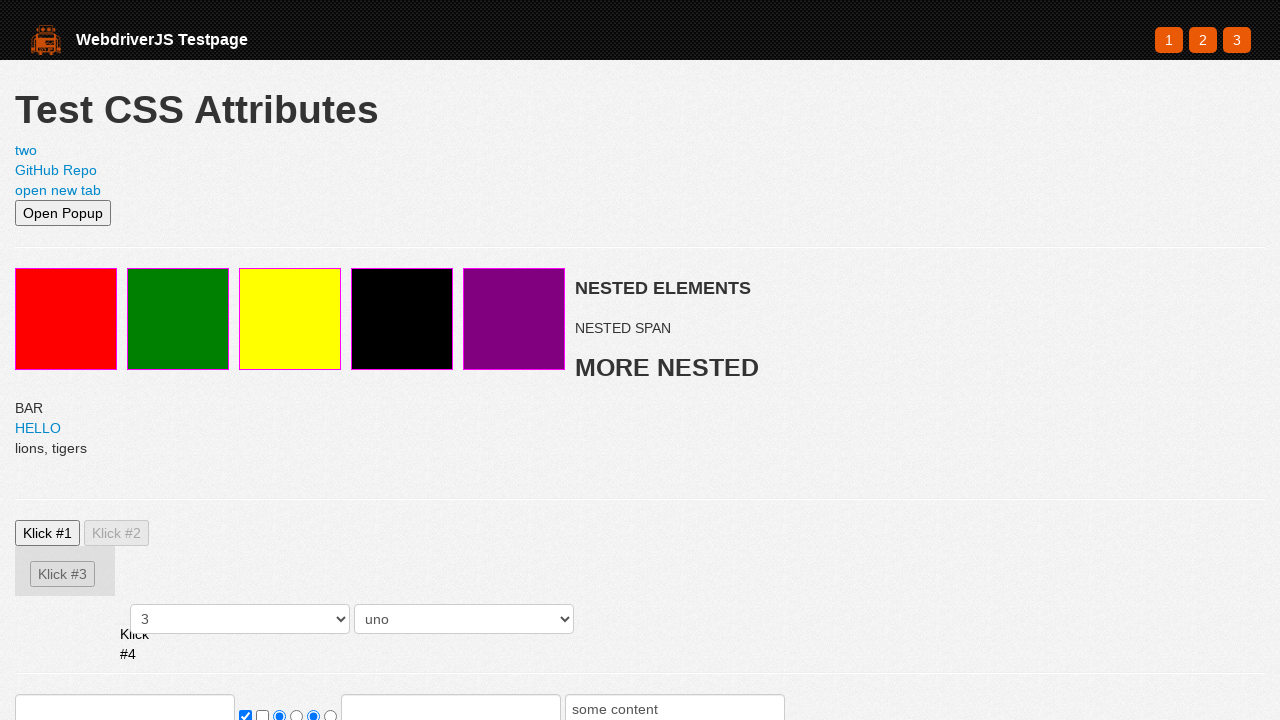

Set viewport size to 500x500
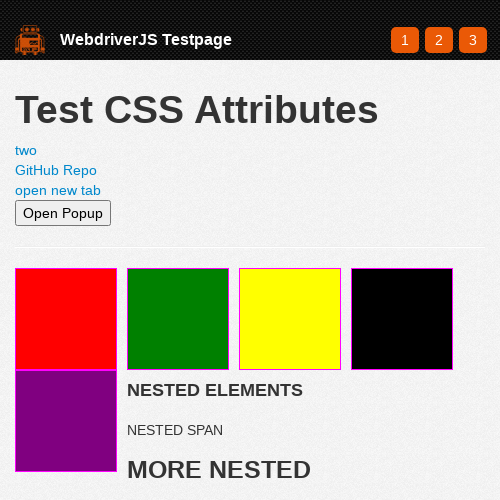

Scrolled search input into view using scrollIntoView
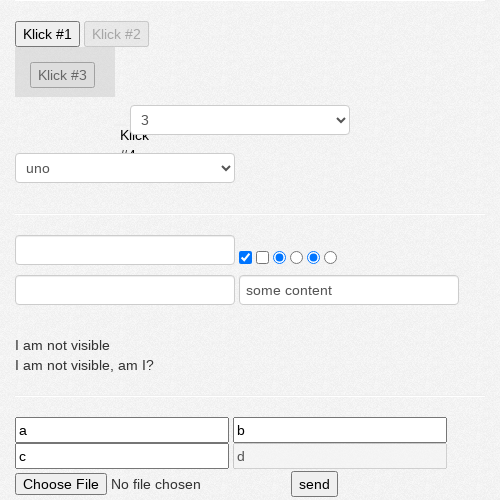

Retrieved scroll position: 601
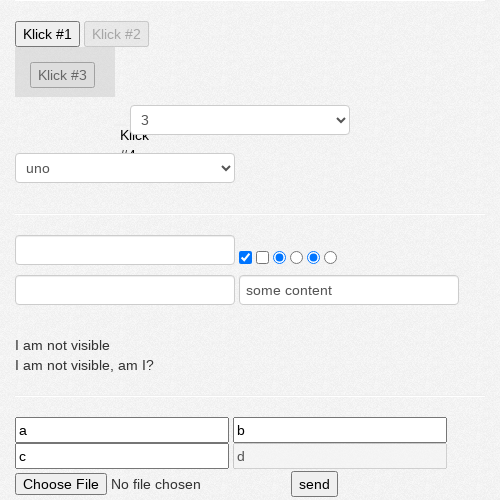

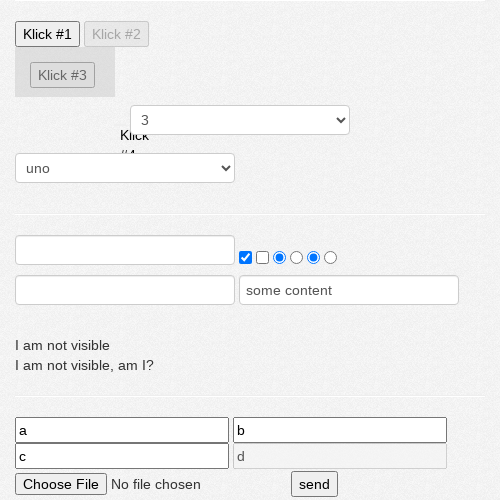